Tests the Accordion widget by navigating to the Widgets section and clicking on the Accordion menu item

Starting URL: https://demoqa.com

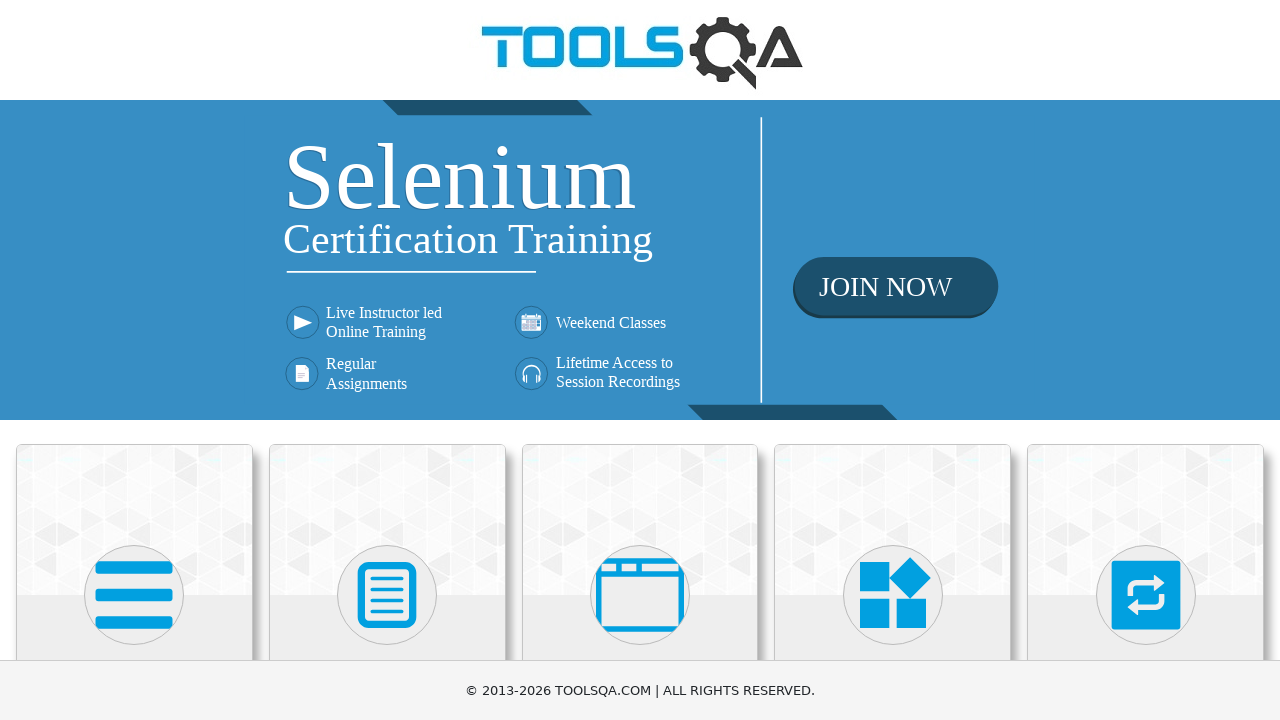

Clicked on Widgets section at (893, 360) on xpath=//h5[text()='Widgets']
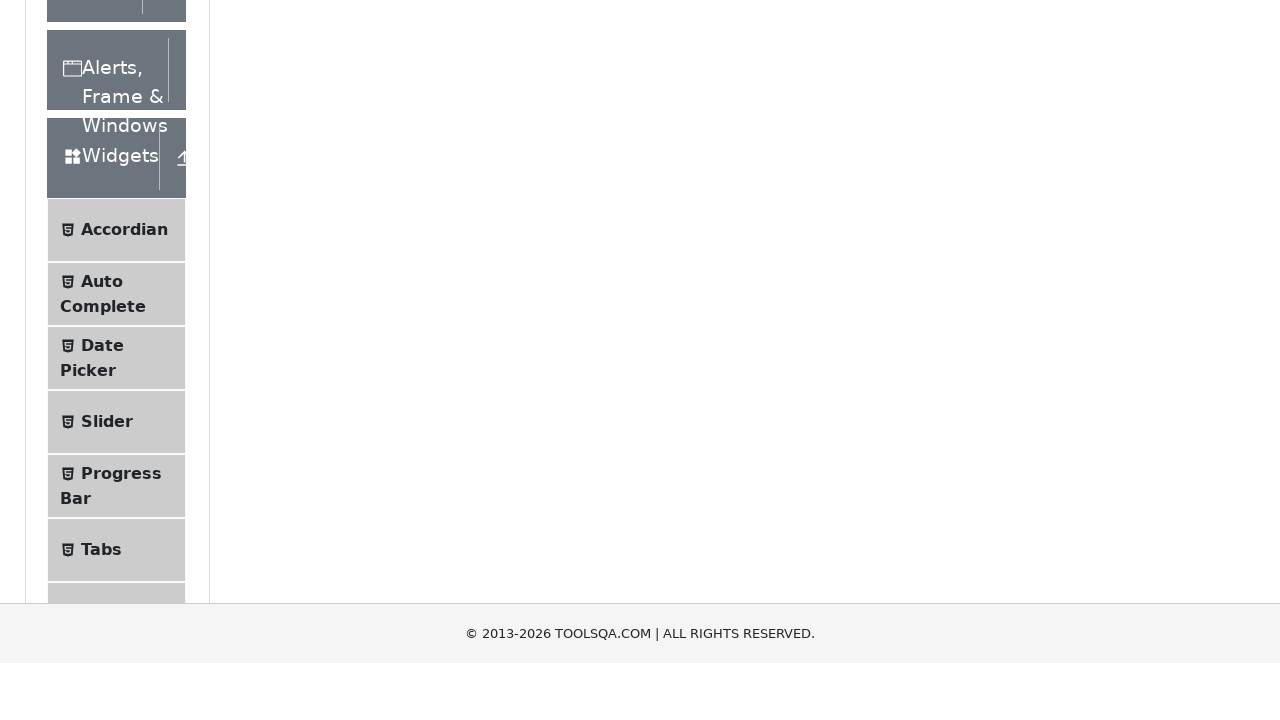

Clicked on Accordian menu item at (124, 525) on xpath=//span[text()='Accordian']
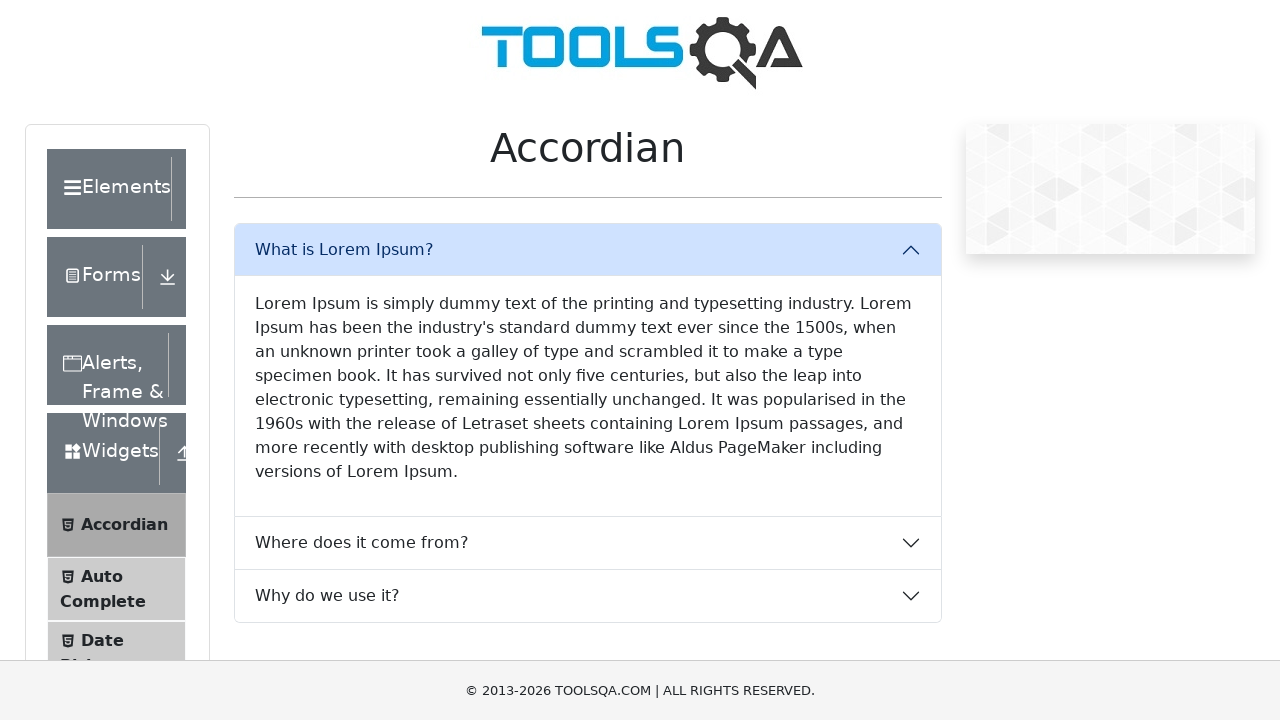

Accordion page loaded successfully
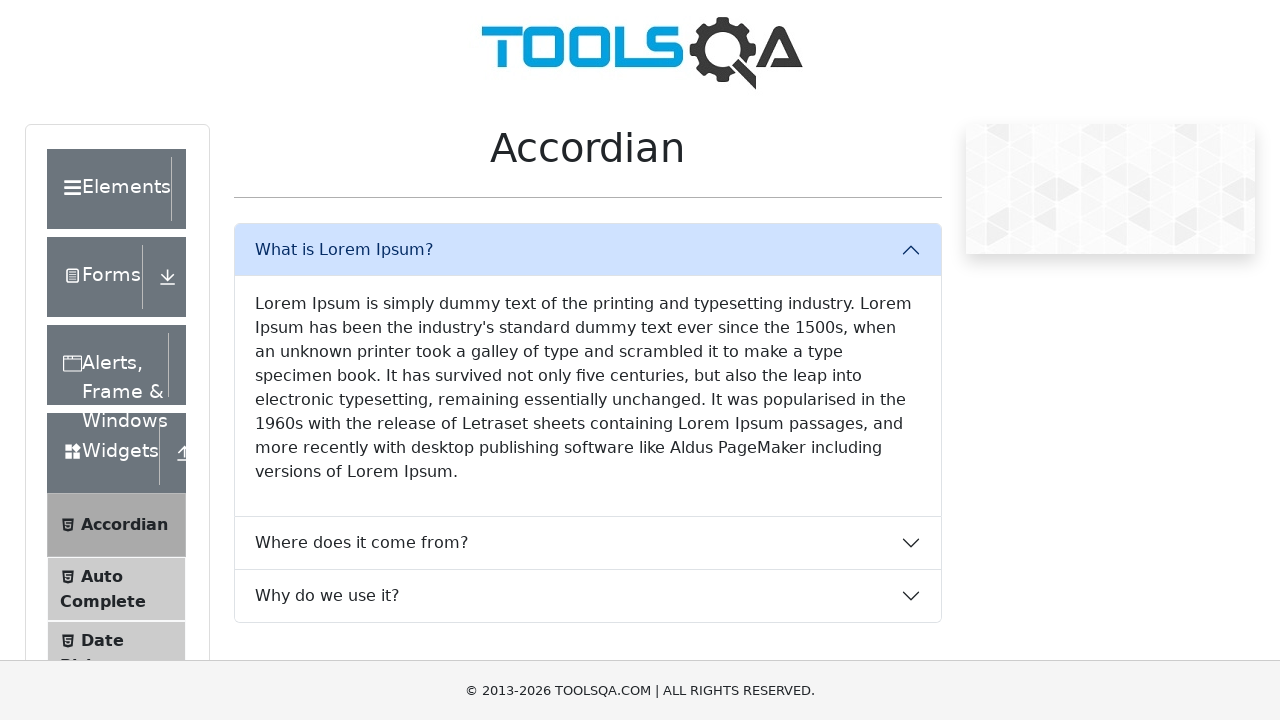

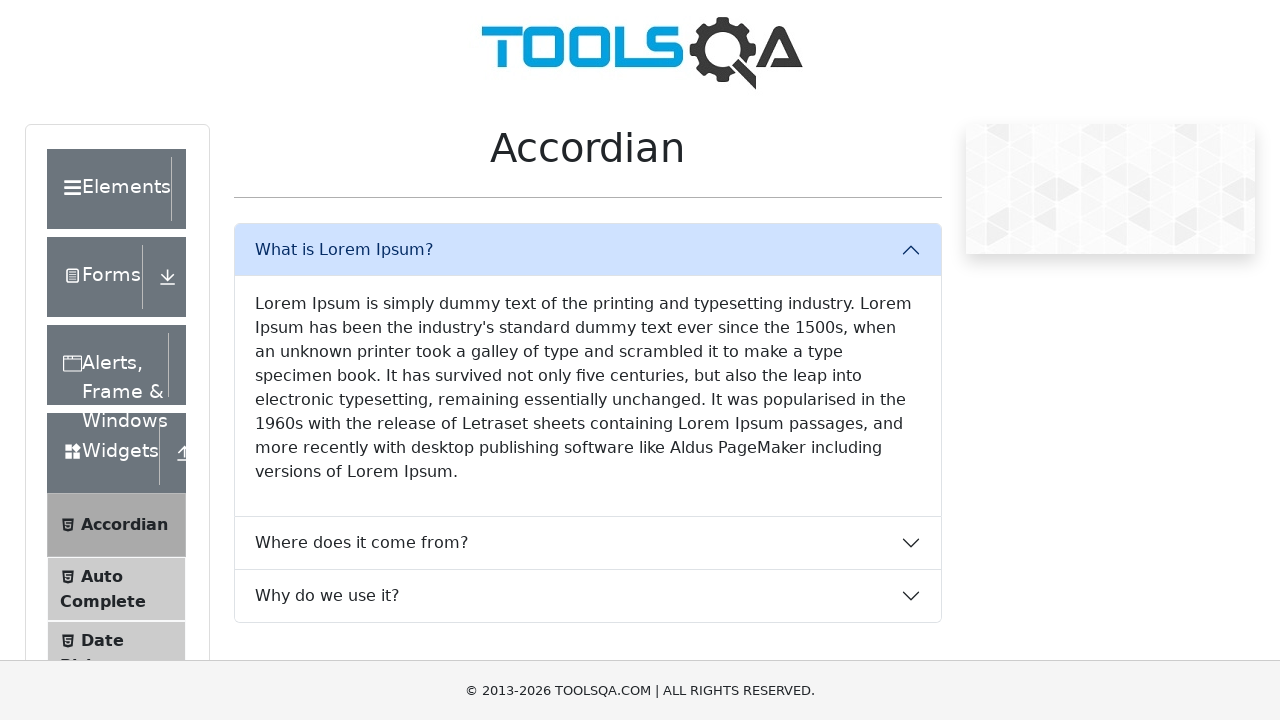